Tests the contact form validation by submitting with an invalid name (too short) and verifying the error message is displayed

Starting URL: https://awesomeqa.com/ui/index.php?route=information/contact

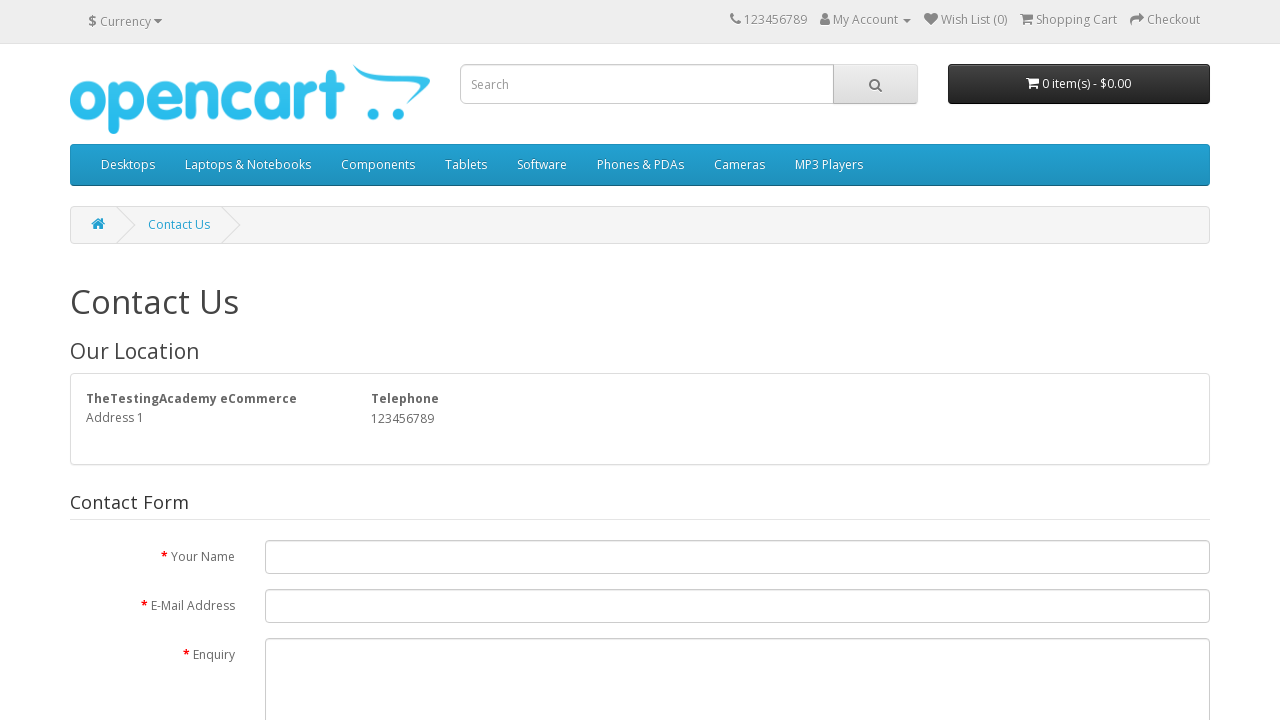

Navigated to contact form page
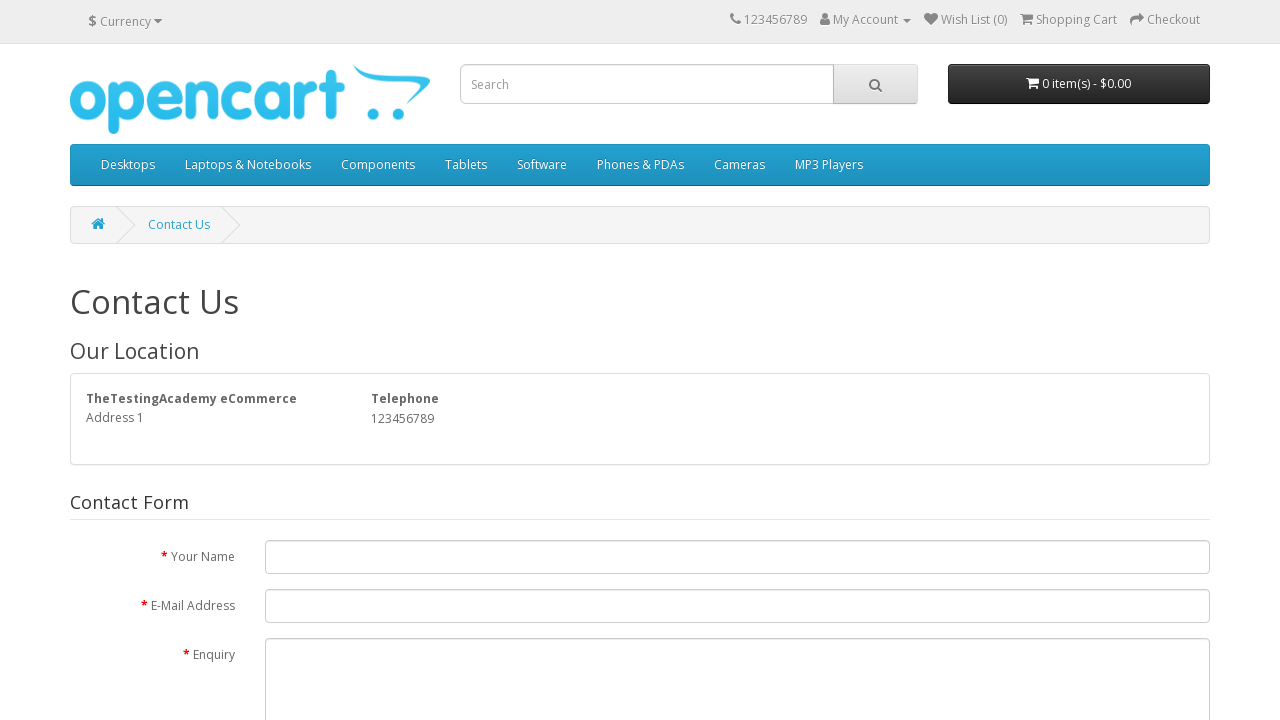

Filled name field with invalid short name 'AB' on #input-name
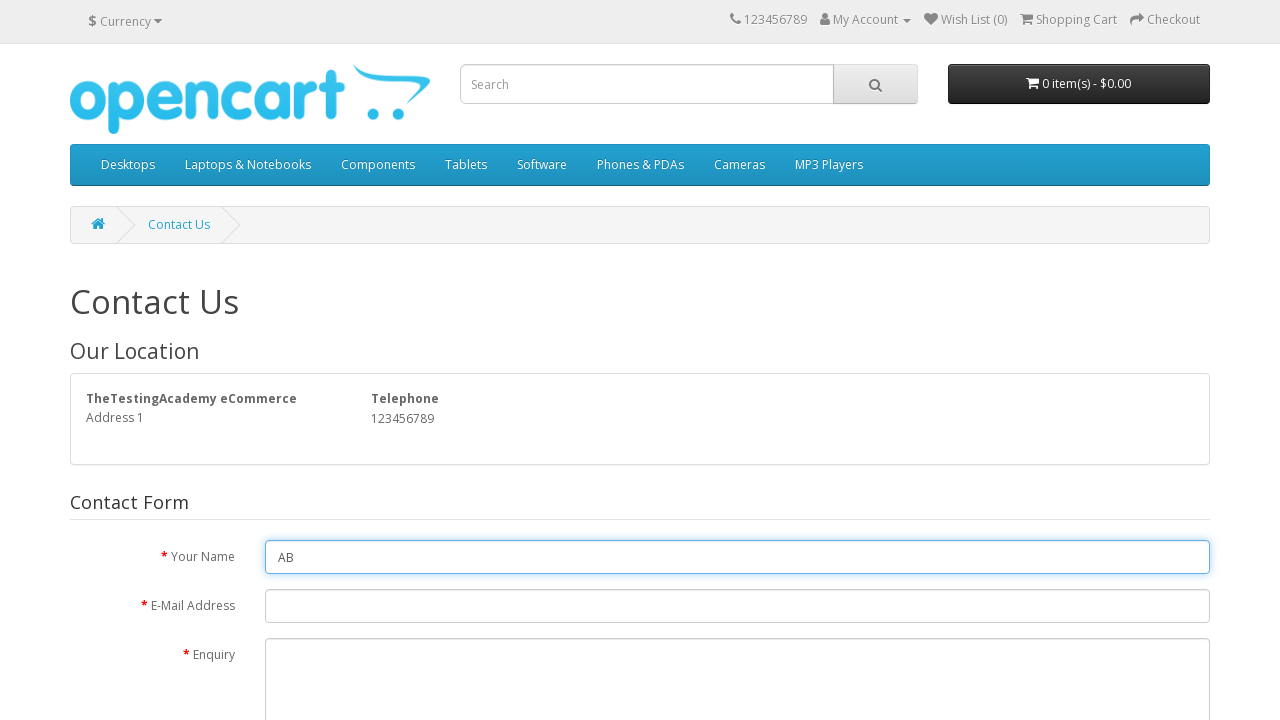

Filled email field with 'validuser@testmail.com' on #input-email
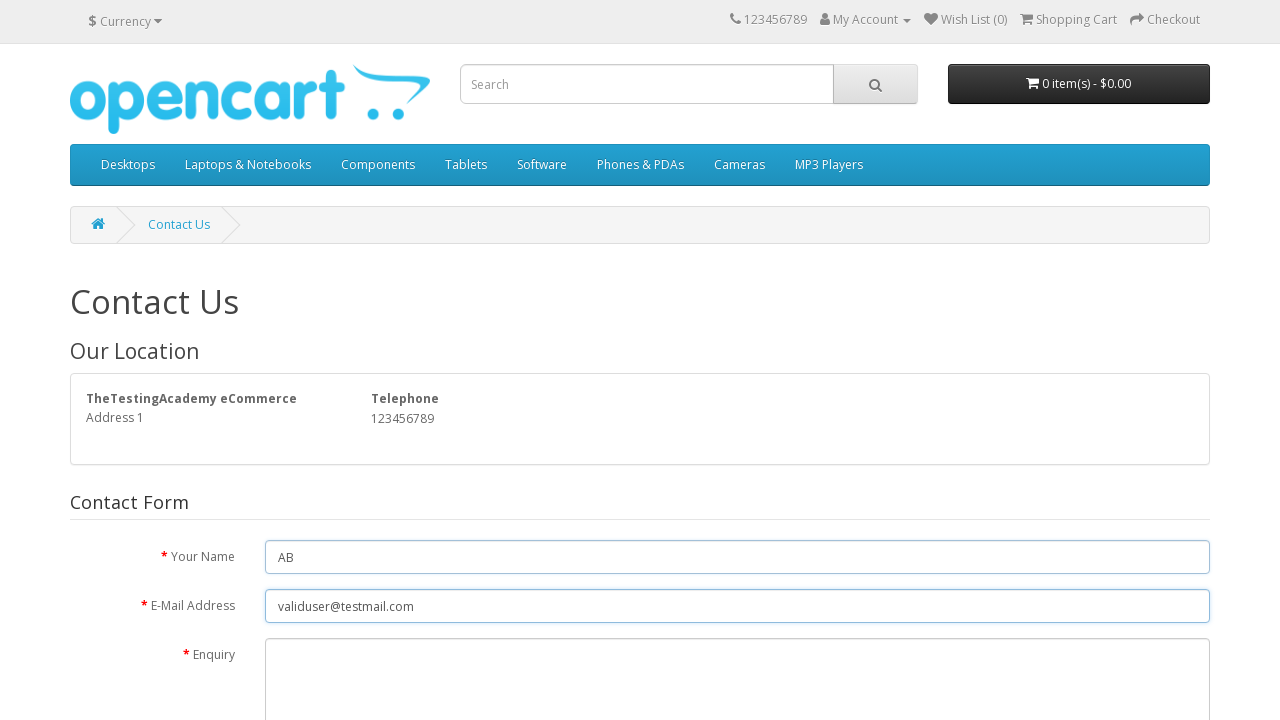

Filled enquiry field with validation test message on #input-enquiry
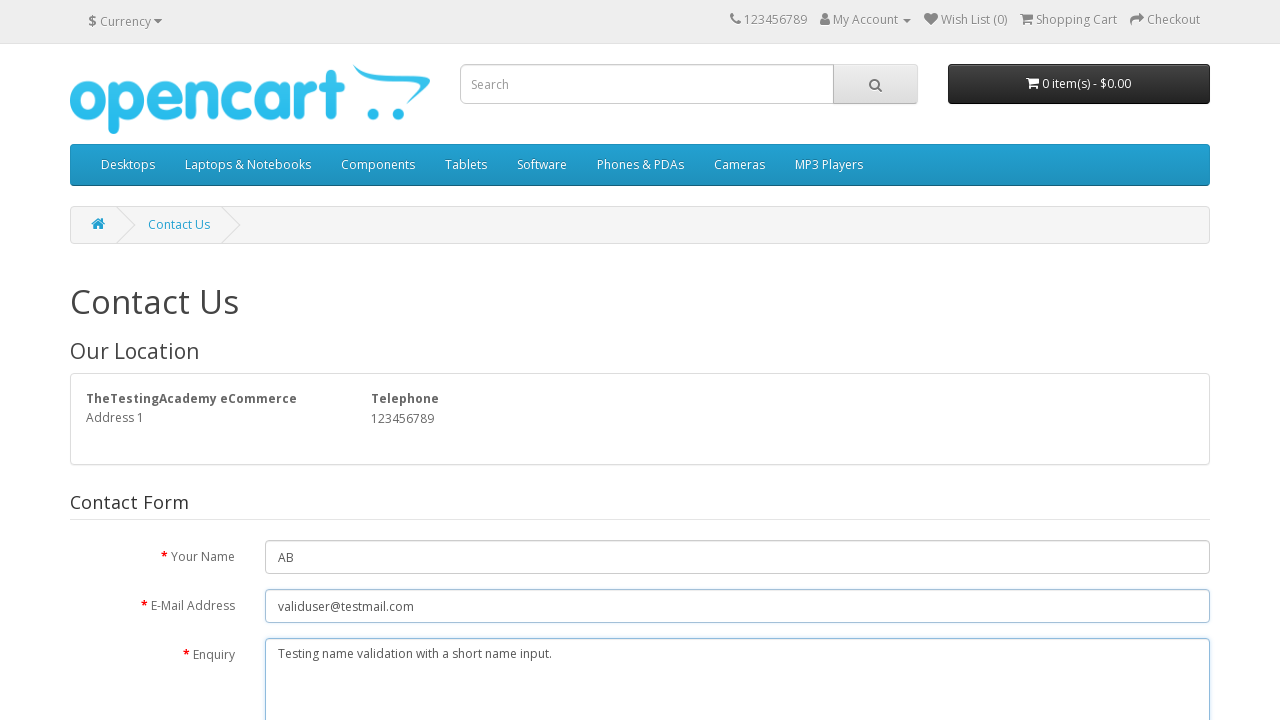

Clicked submit button to submit form with invalid name at (1178, 427) on input.btn.btn-primary
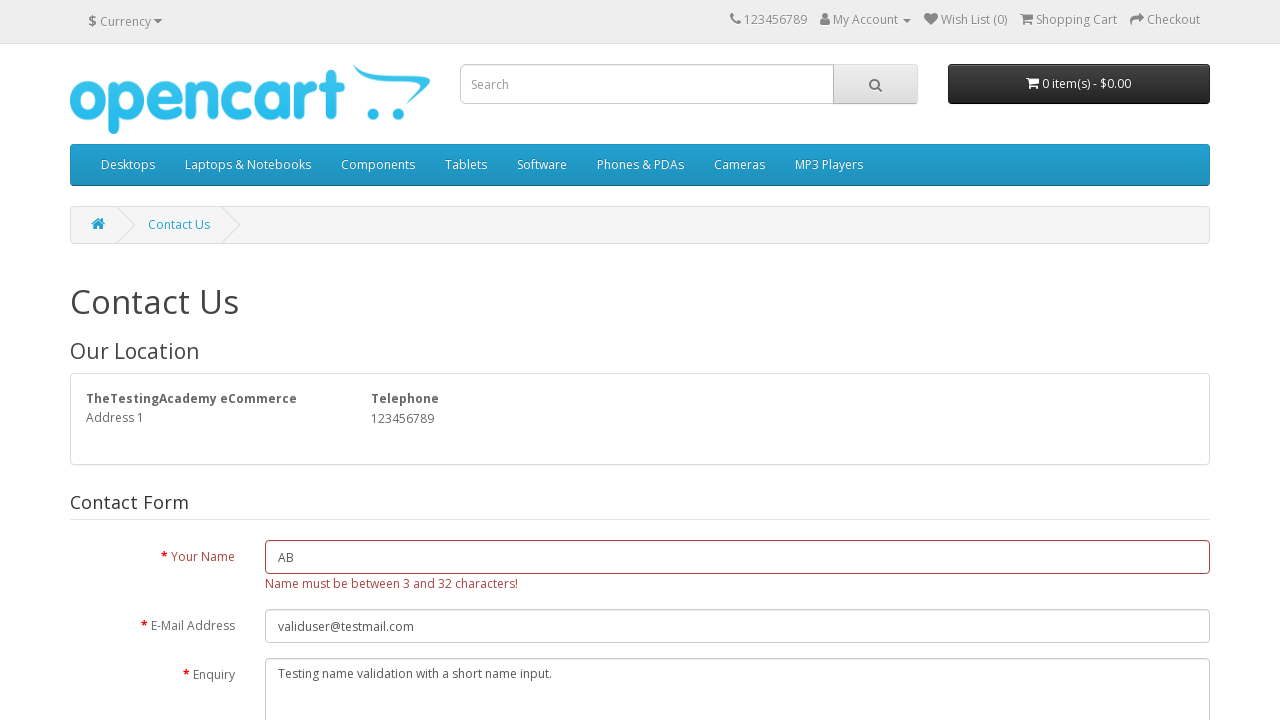

Waited for error message element to appear
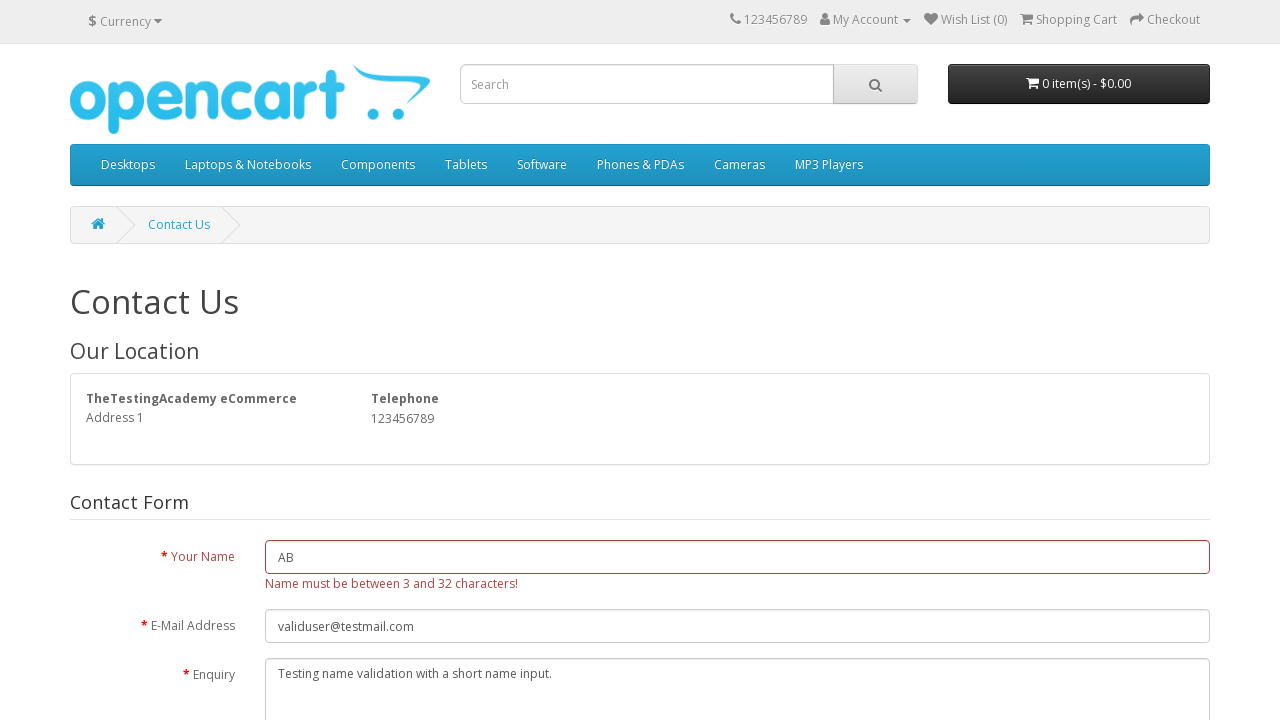

Located error message element
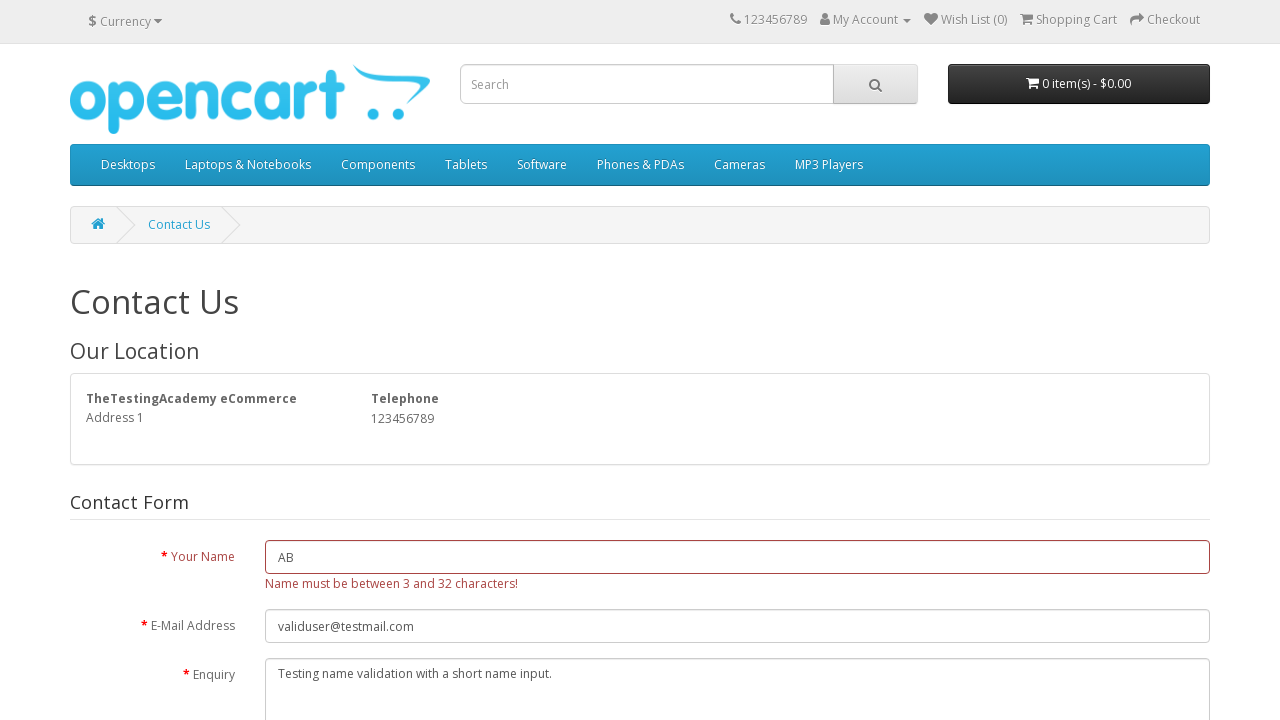

Verified error message 'Name must be between 3 and 32 characters!' is displayed
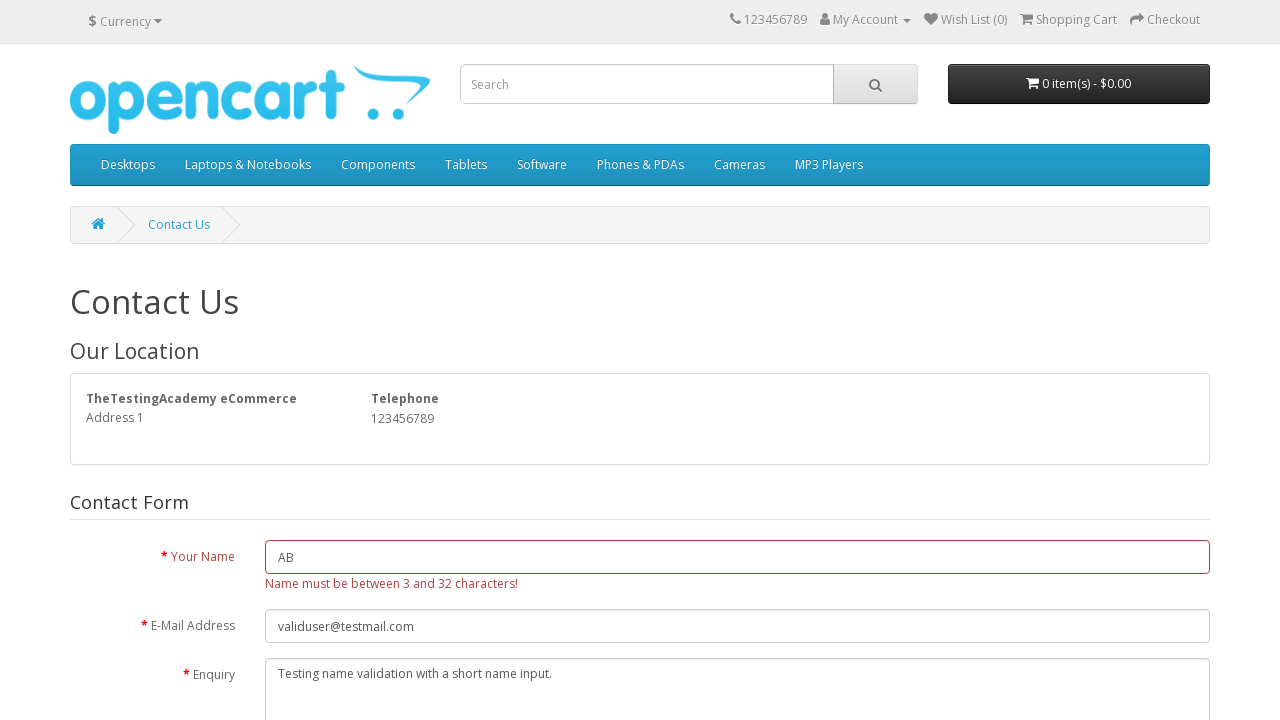

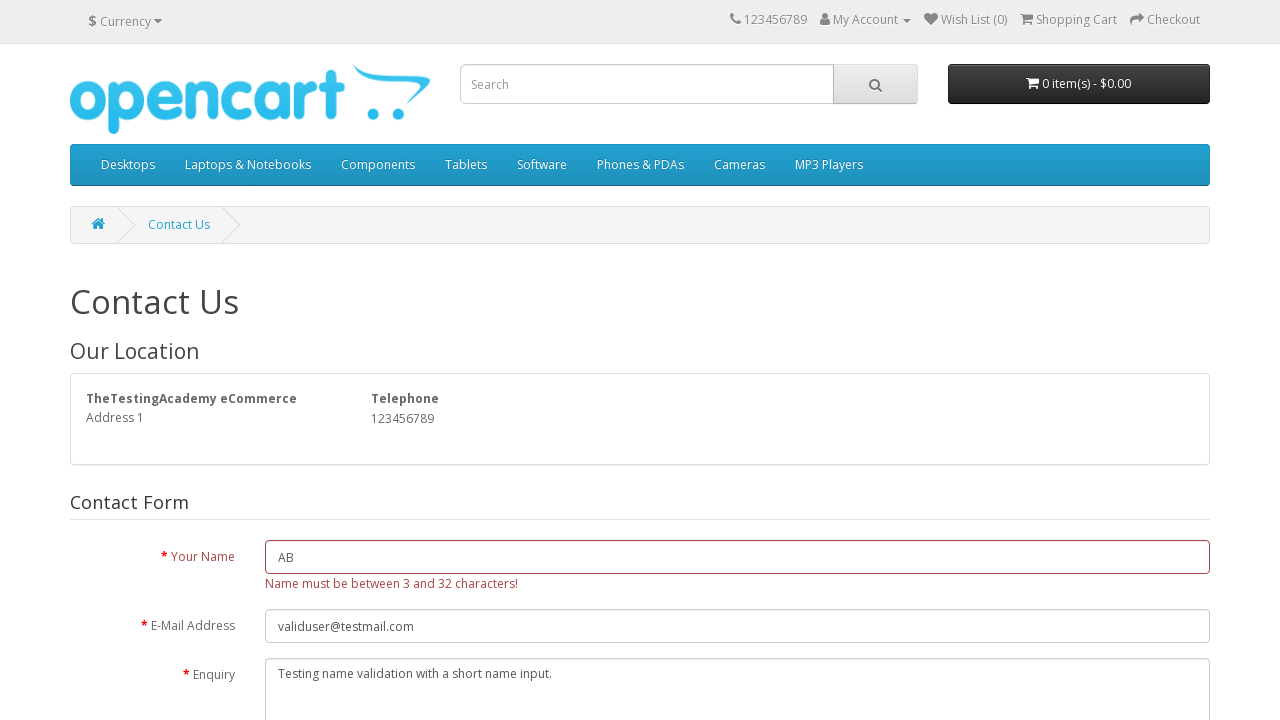